Tests dynamic loading functionality by clicking the Start button and verifying that "Hello World!" text appears after loading completes.

Starting URL: https://automationfc.github.io/dynamic-loading/

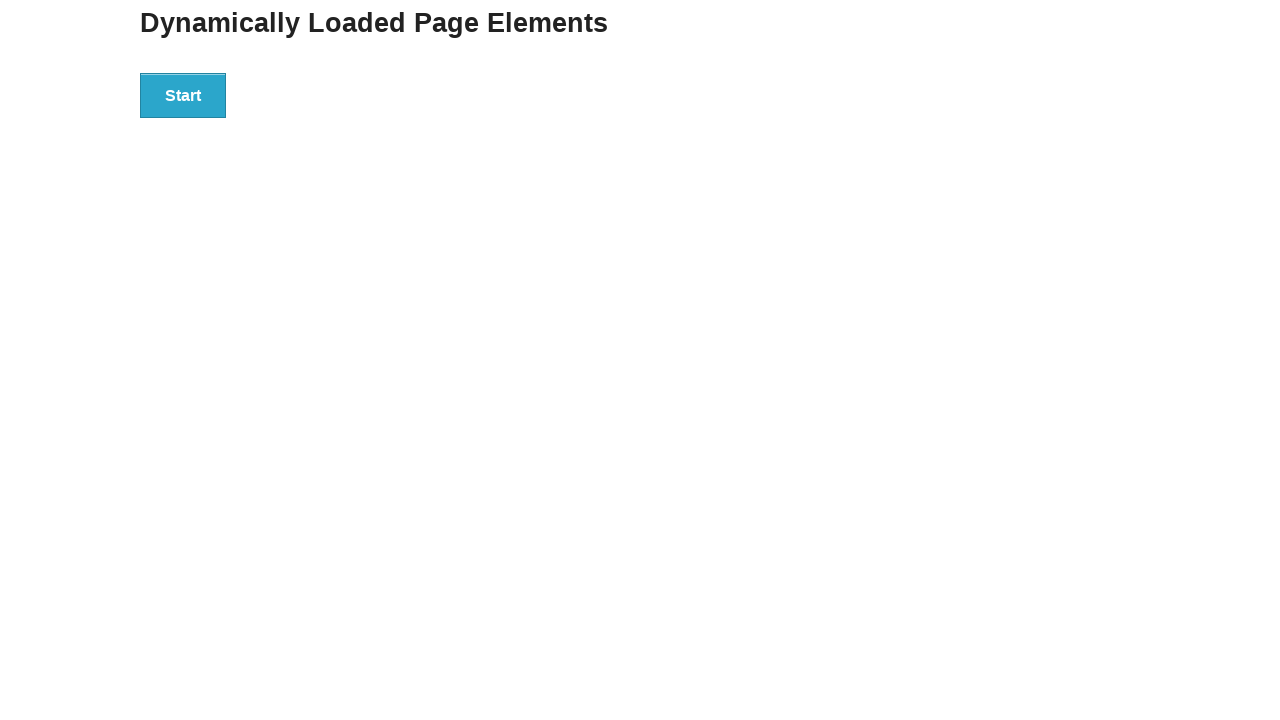

Clicked the Start button to initiate dynamic loading at (183, 95) on xpath=//button[text()='Start']
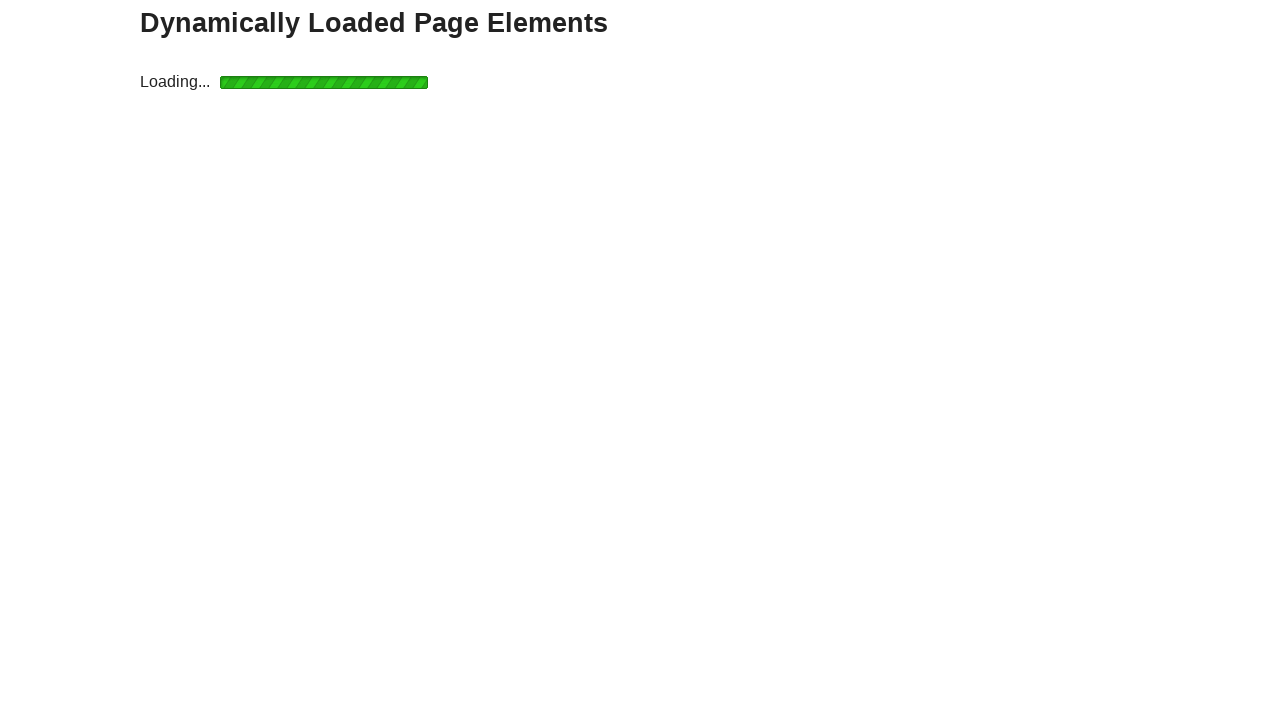

Waited for finish element to appear after loading completes
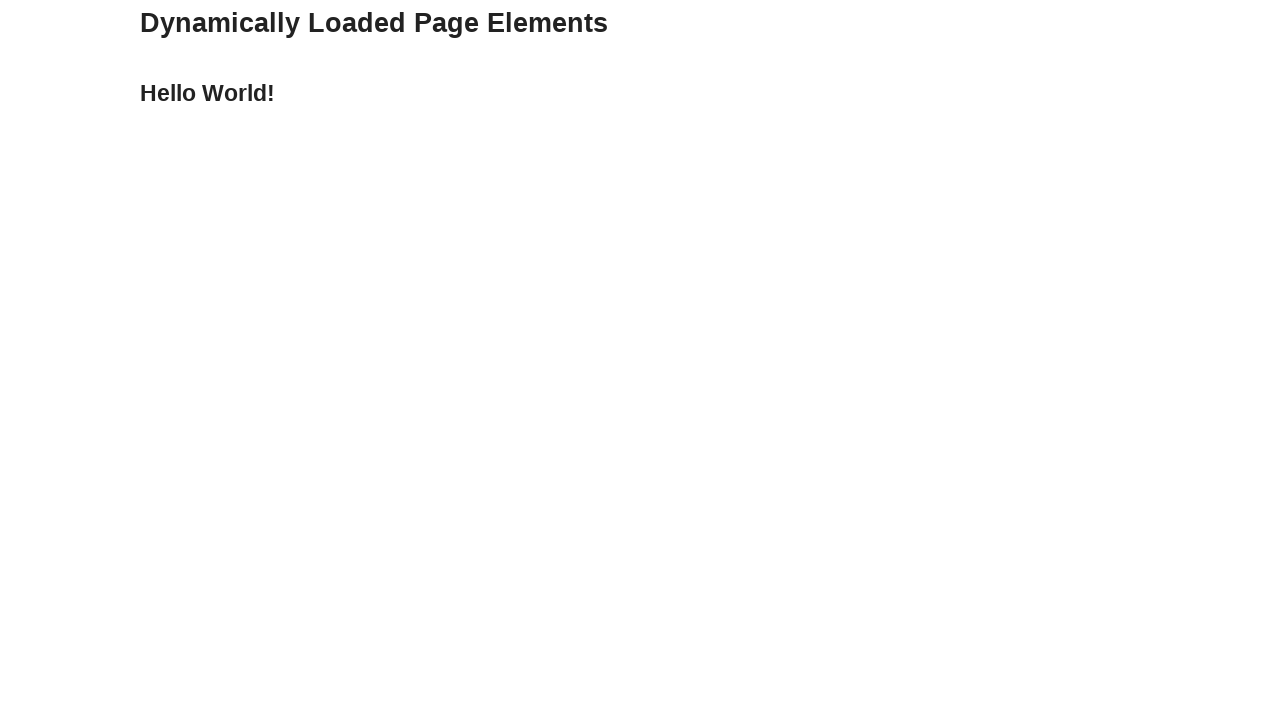

Retrieved text content from finish element
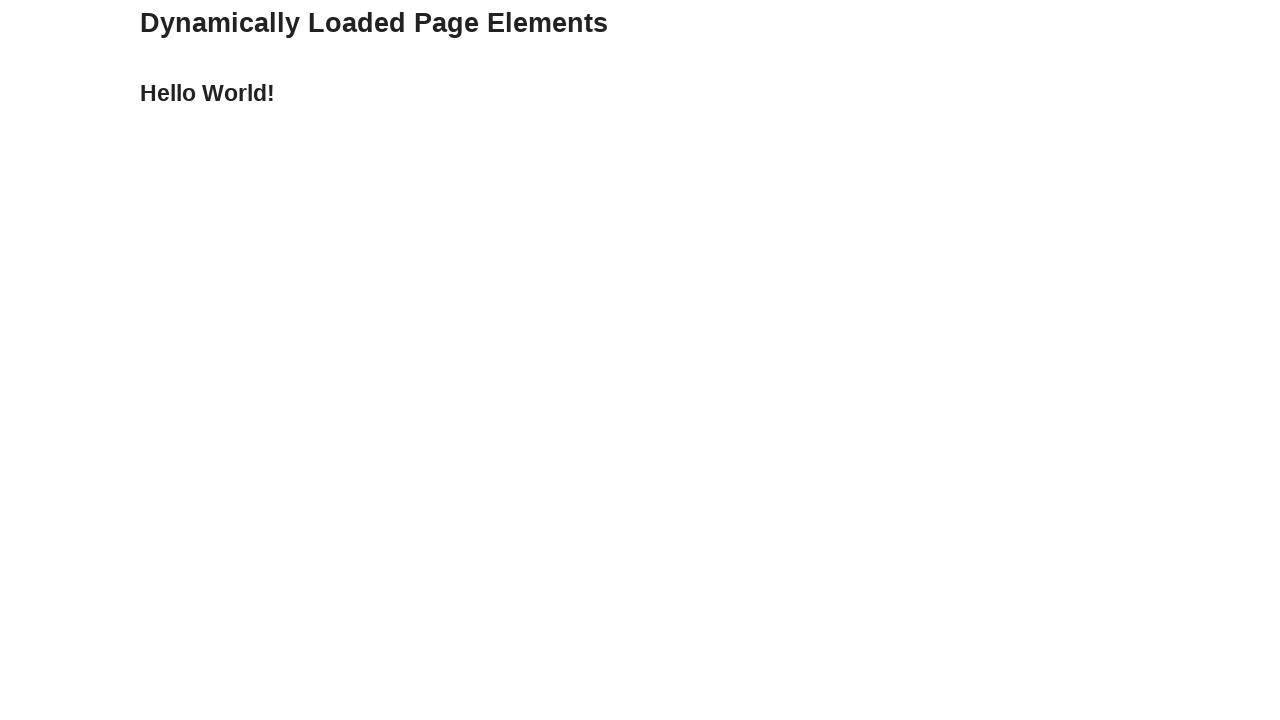

Verified that 'Hello World!' text appears correctly
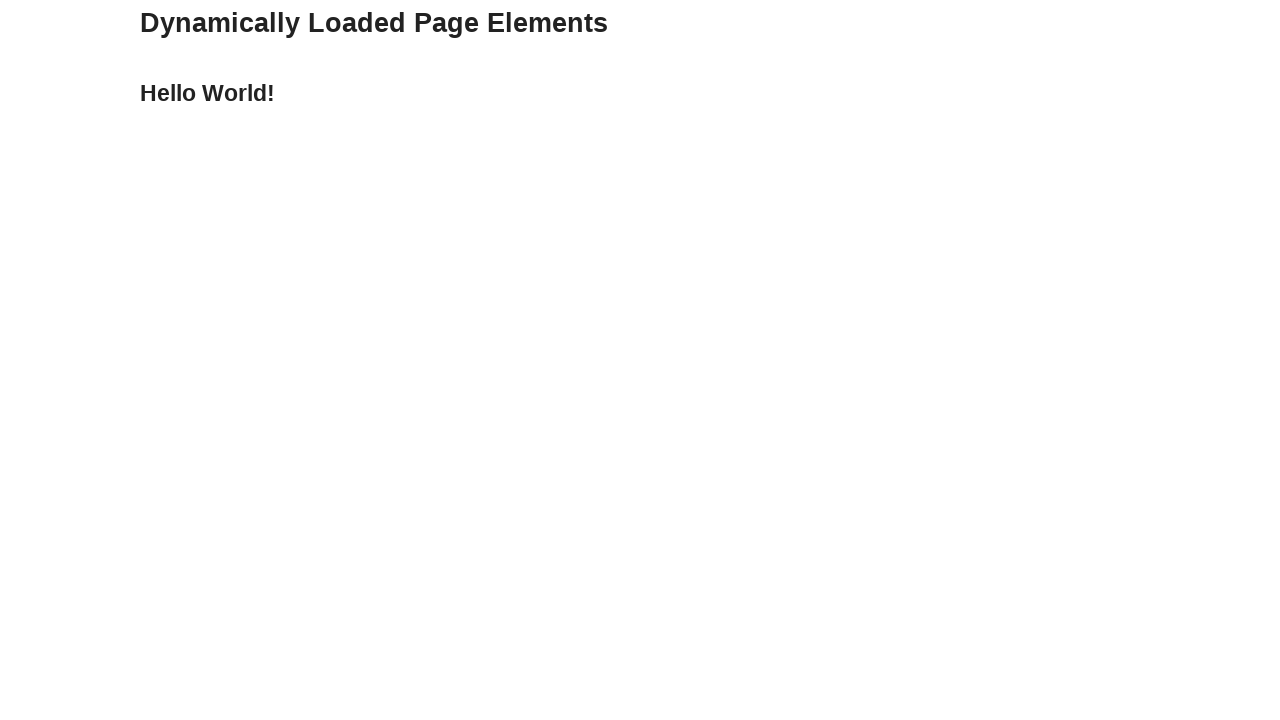

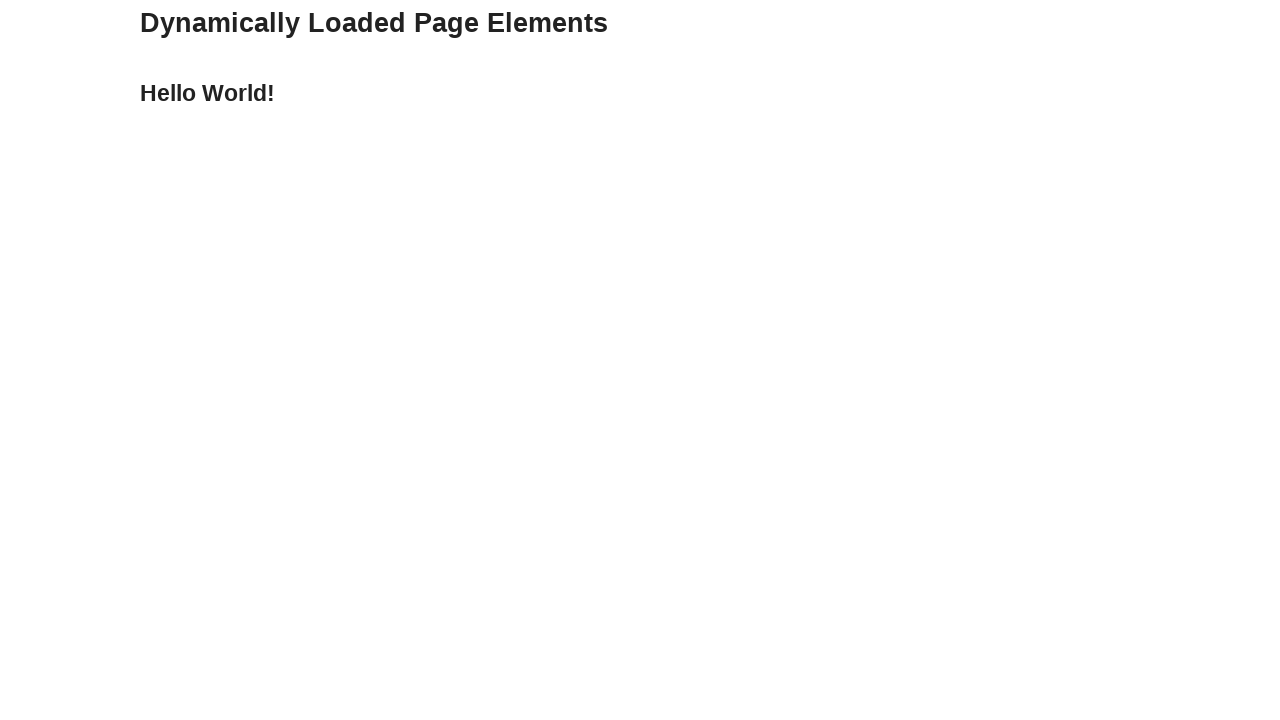